Tests a practice form submission by filling in name, email, password fields, checking a checkbox, selecting from a dropdown, and submitting the form to verify a success message appears.

Starting URL: https://rahulshettyacademy.com/angularpractice/

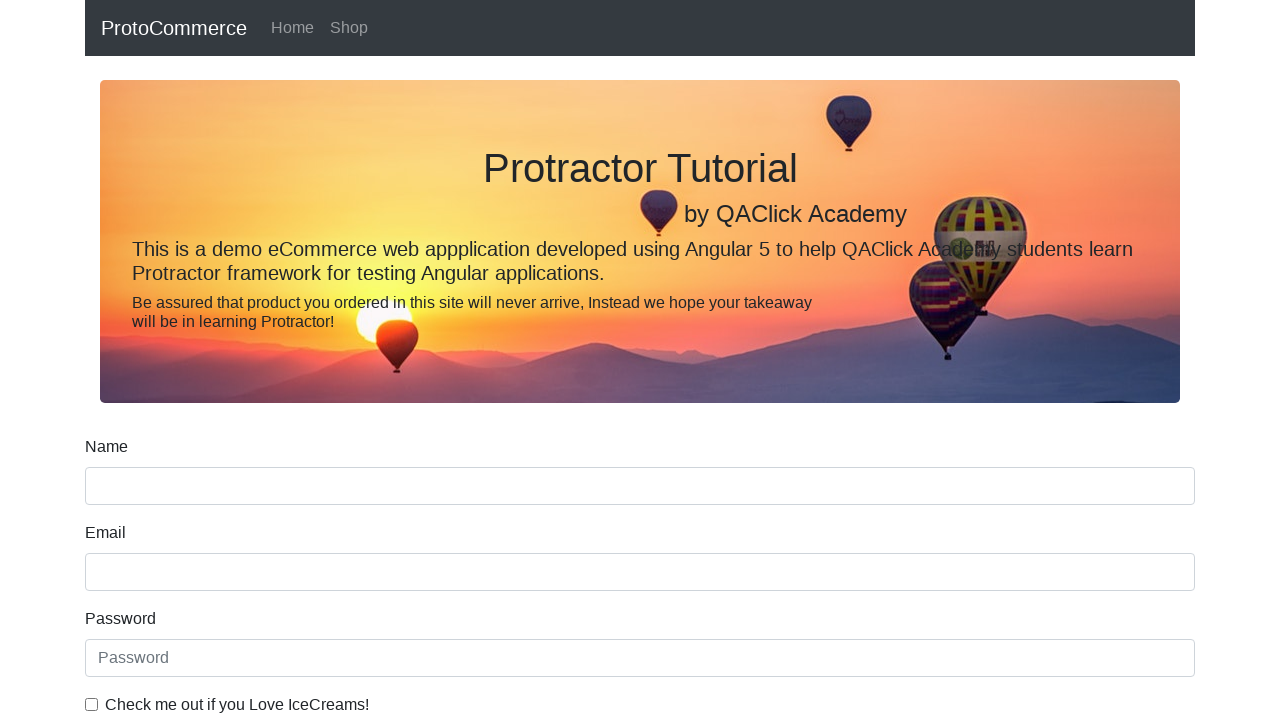

Filled name field with 'Alex' on input[name='name']
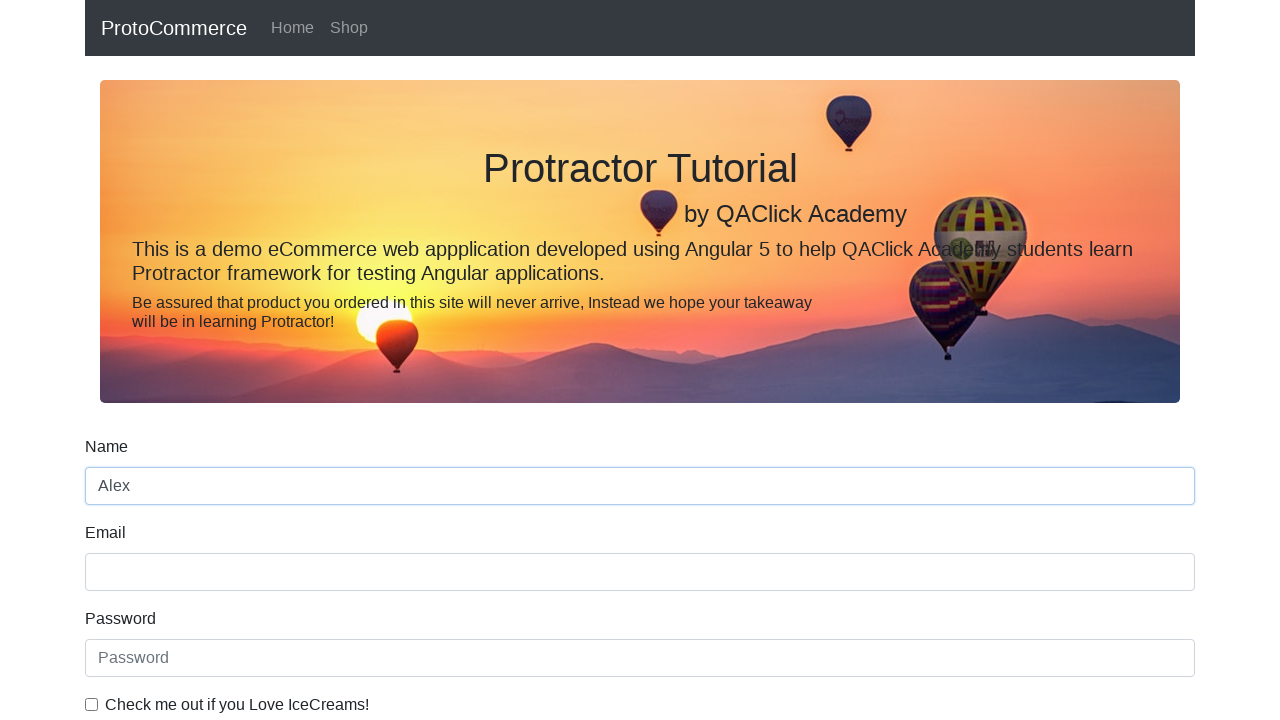

Filled email field with 'Alex@gmail.com' on input[name='email']
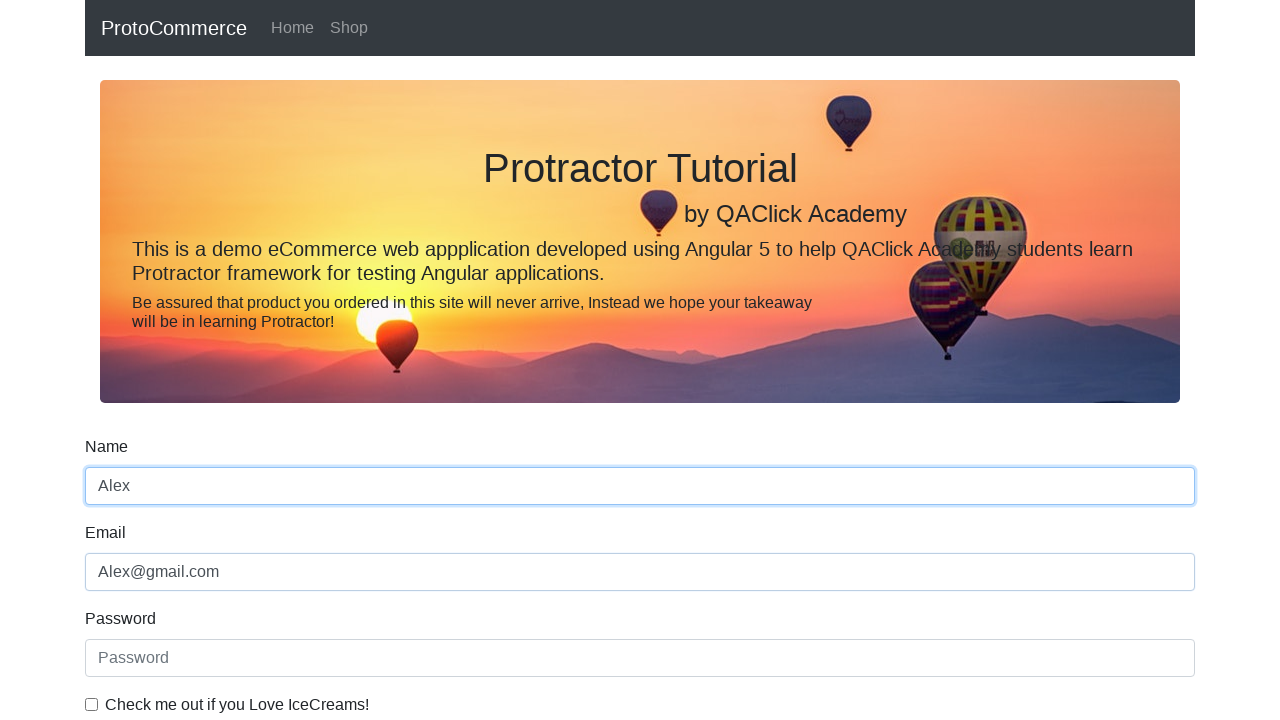

Filled password field with '1234' on input#exampleInputPassword1
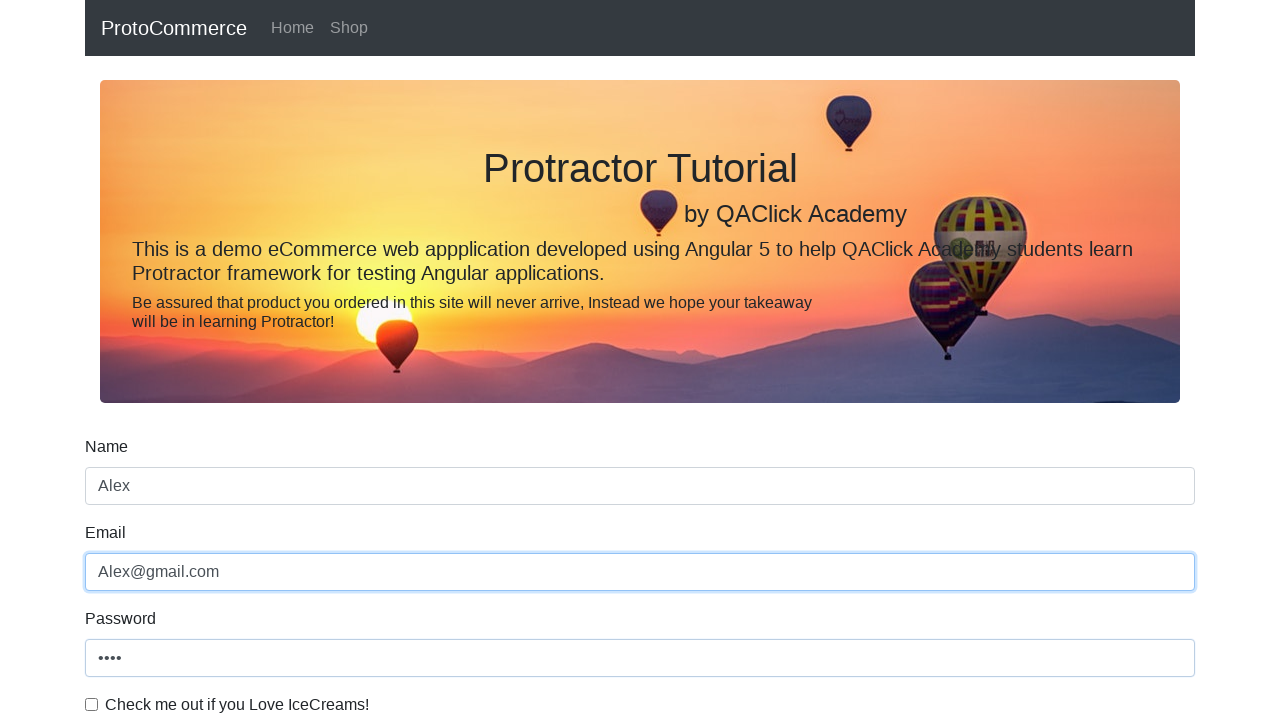

Checked the checkbox at (92, 704) on input#exampleCheck1
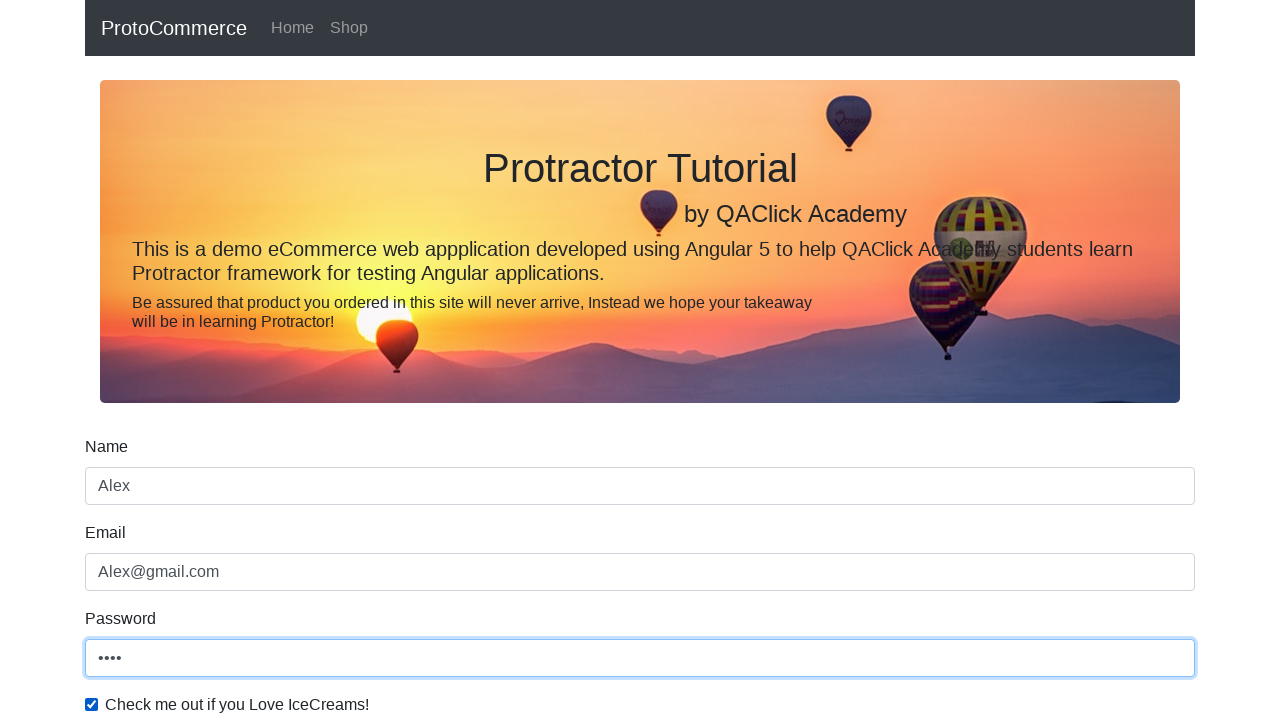

Selected first option from dropdown on #exampleFormControlSelect1
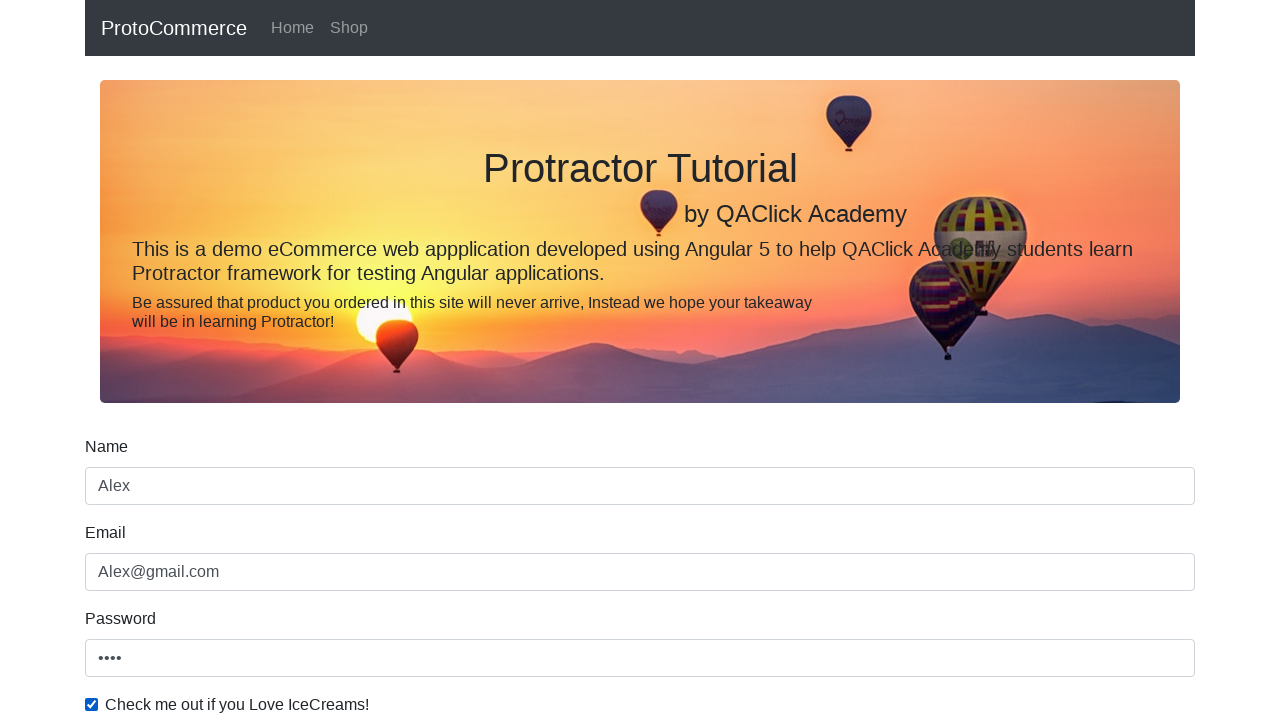

Clicked submit button at (123, 491) on input[type='submit']
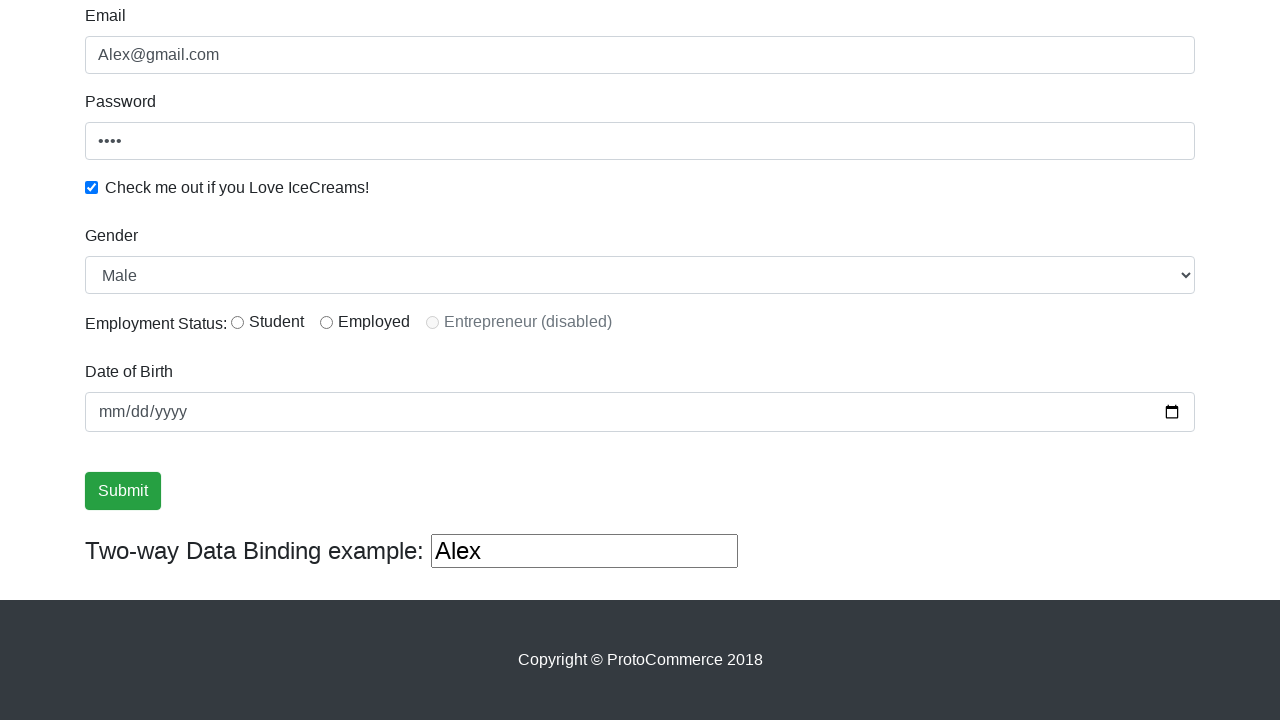

Success message appeared
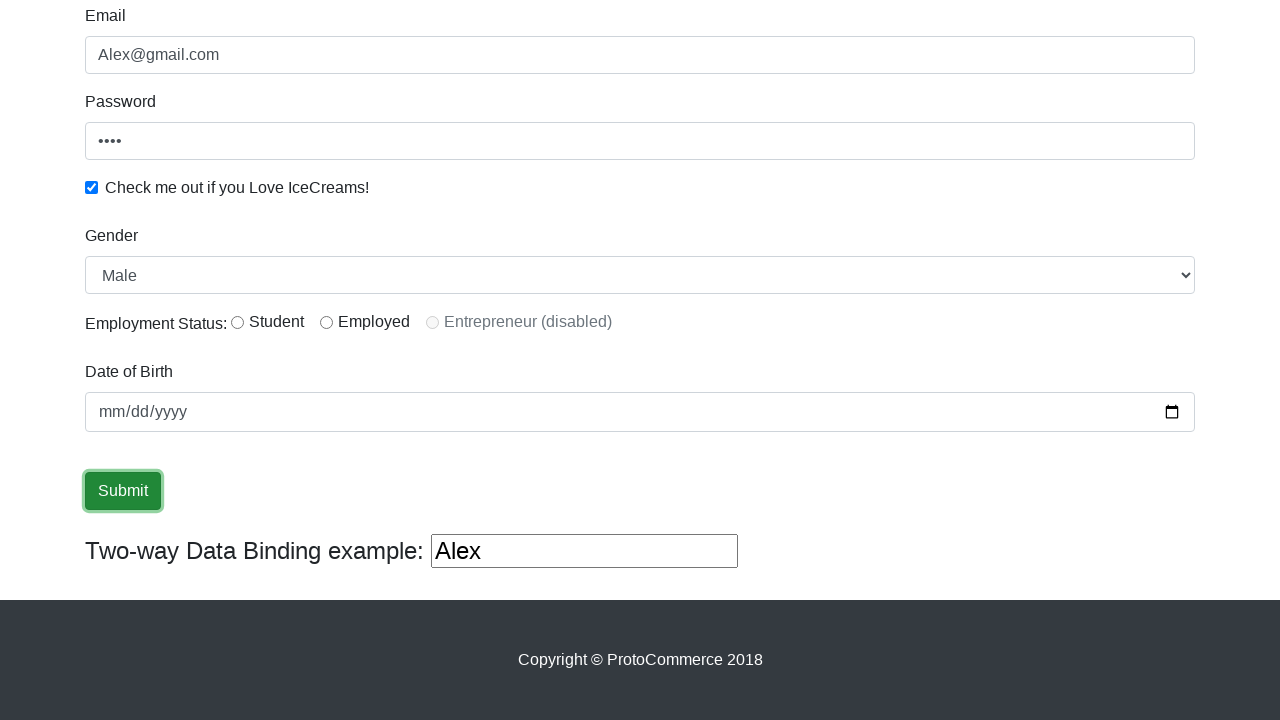

Retrieved success message text
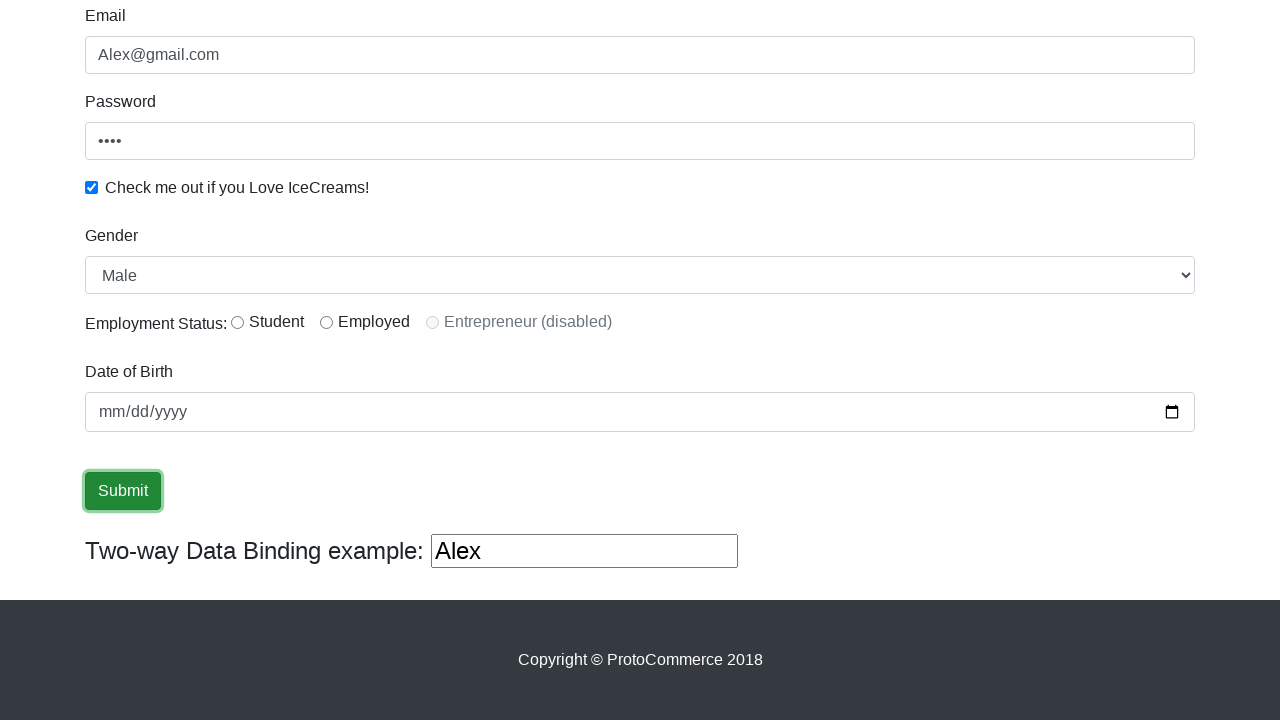

Verified success message contains 'success'
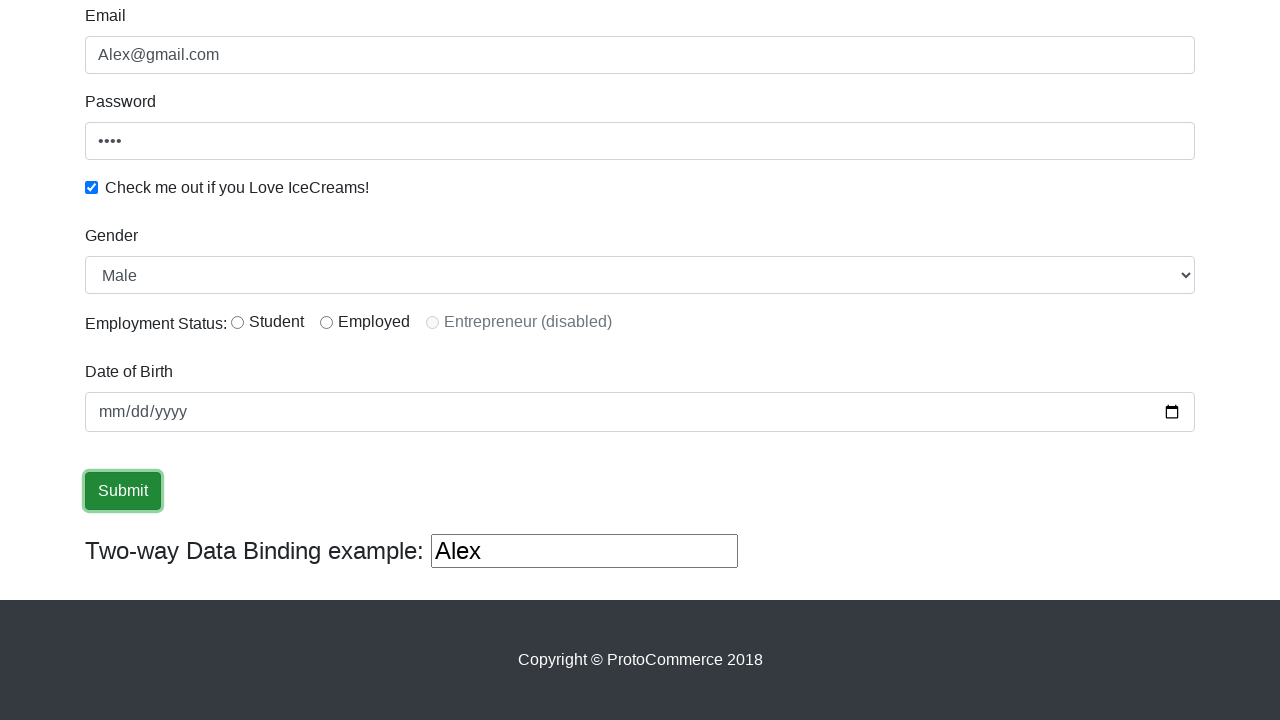

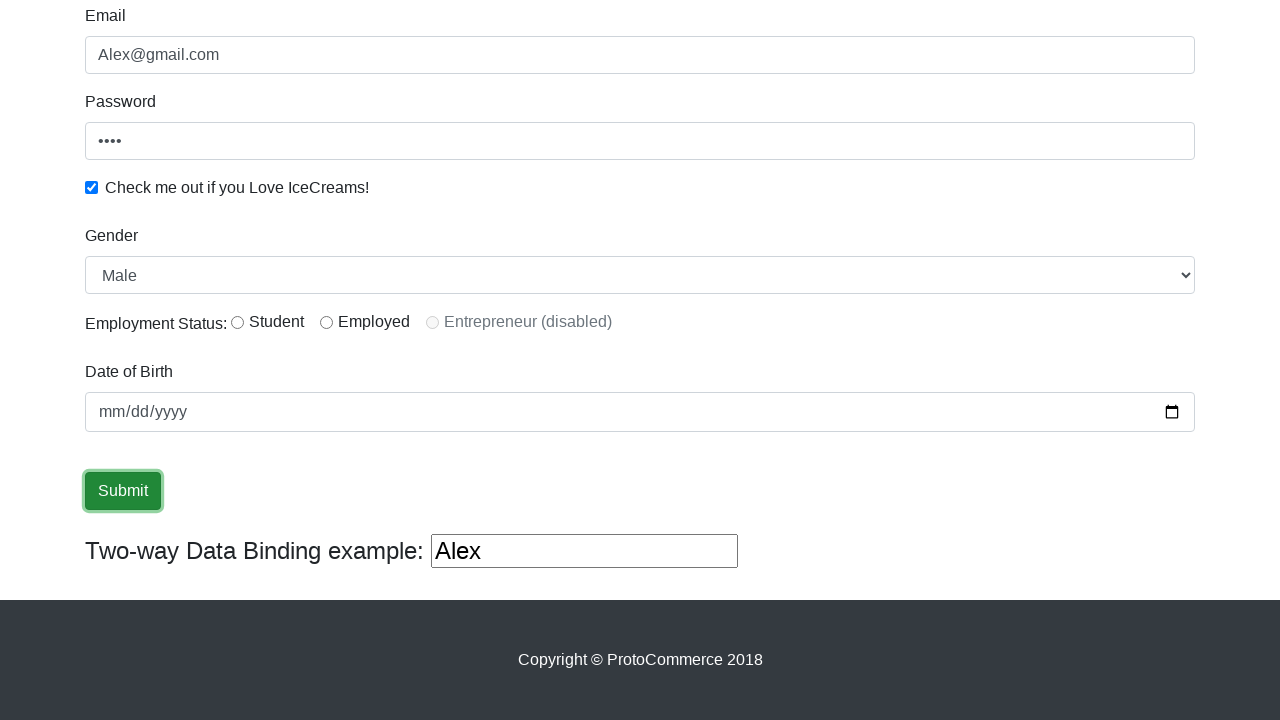